Basic Playwright test that navigates to the Rahul Shetty Academy homepage to verify page loads correctly

Starting URL: https://rahulshettyacademy.com

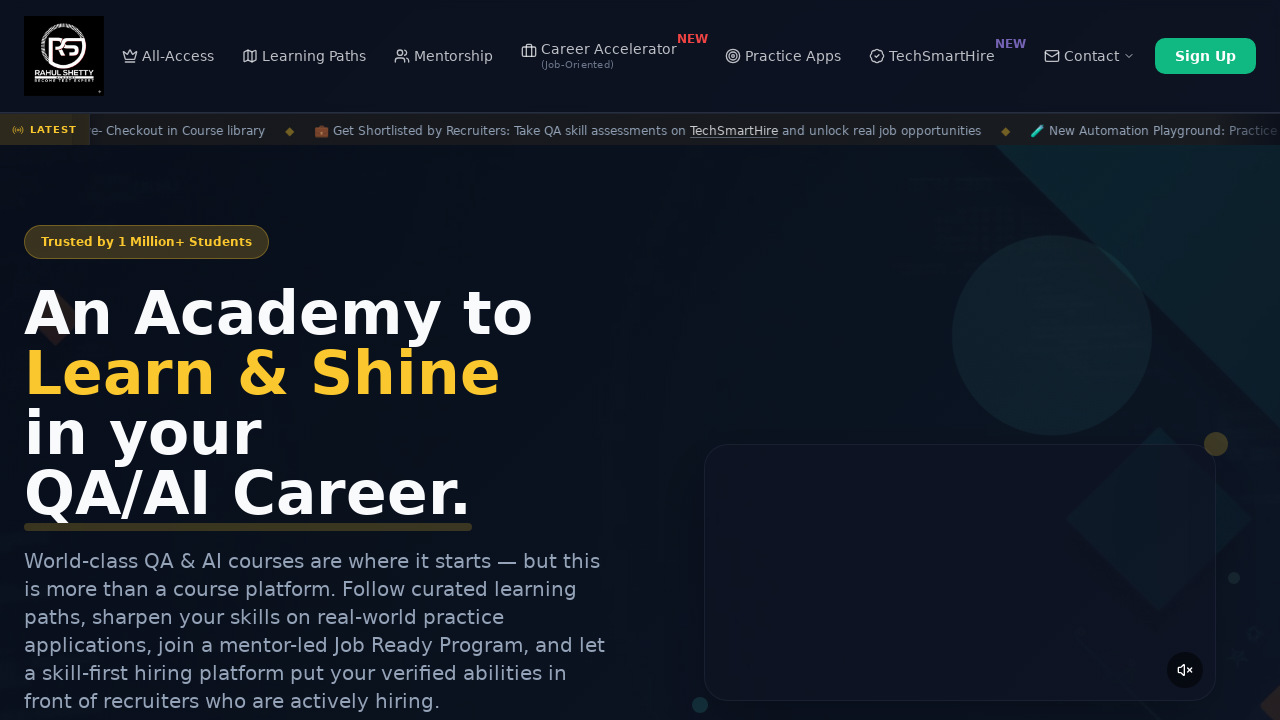

Waited for page to load with domcontentloaded state
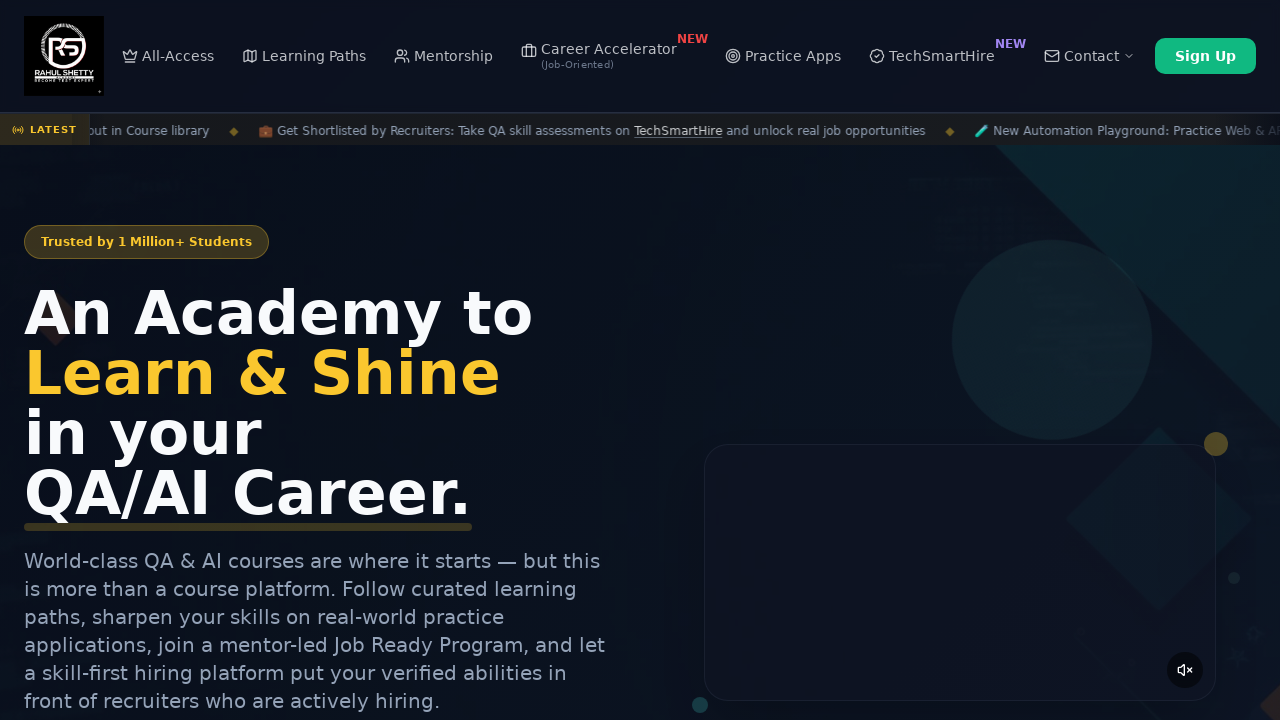

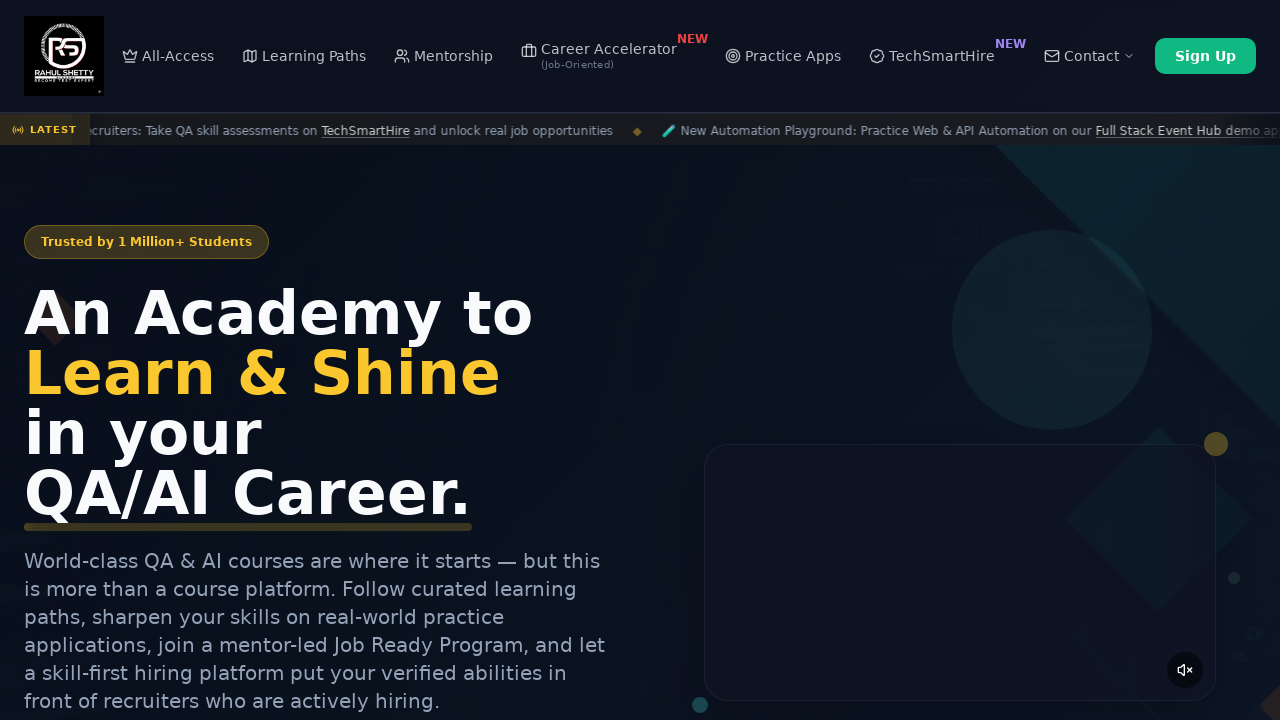